Tests that adding an item to cart and viewing cart shows the correct item

Starting URL: https://cms.demo.katalon.com/

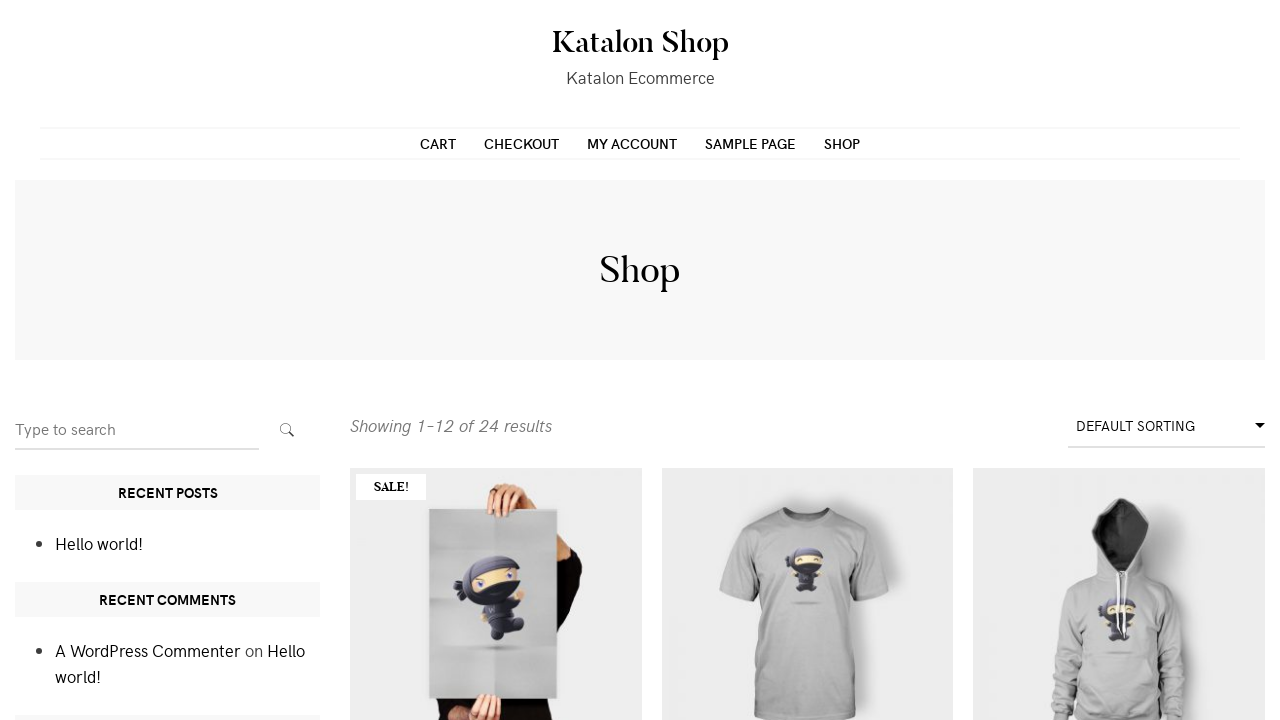

Waited for sale product to load
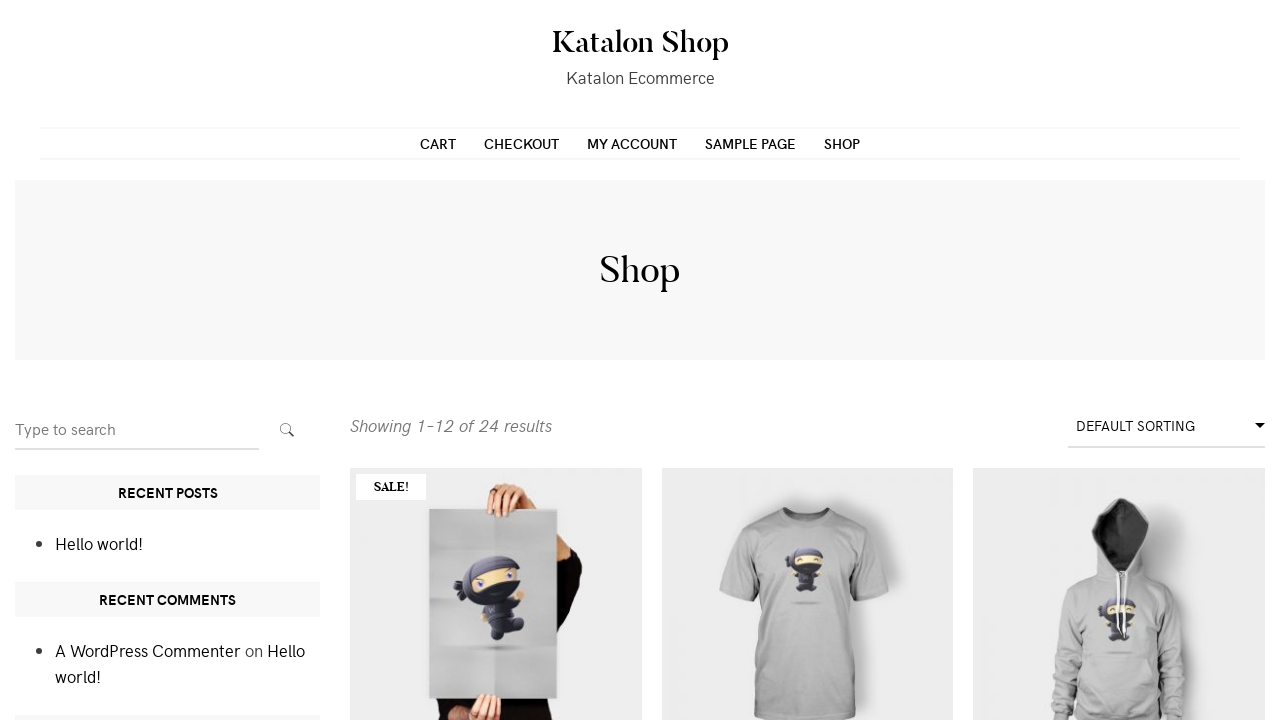

Located first sale product
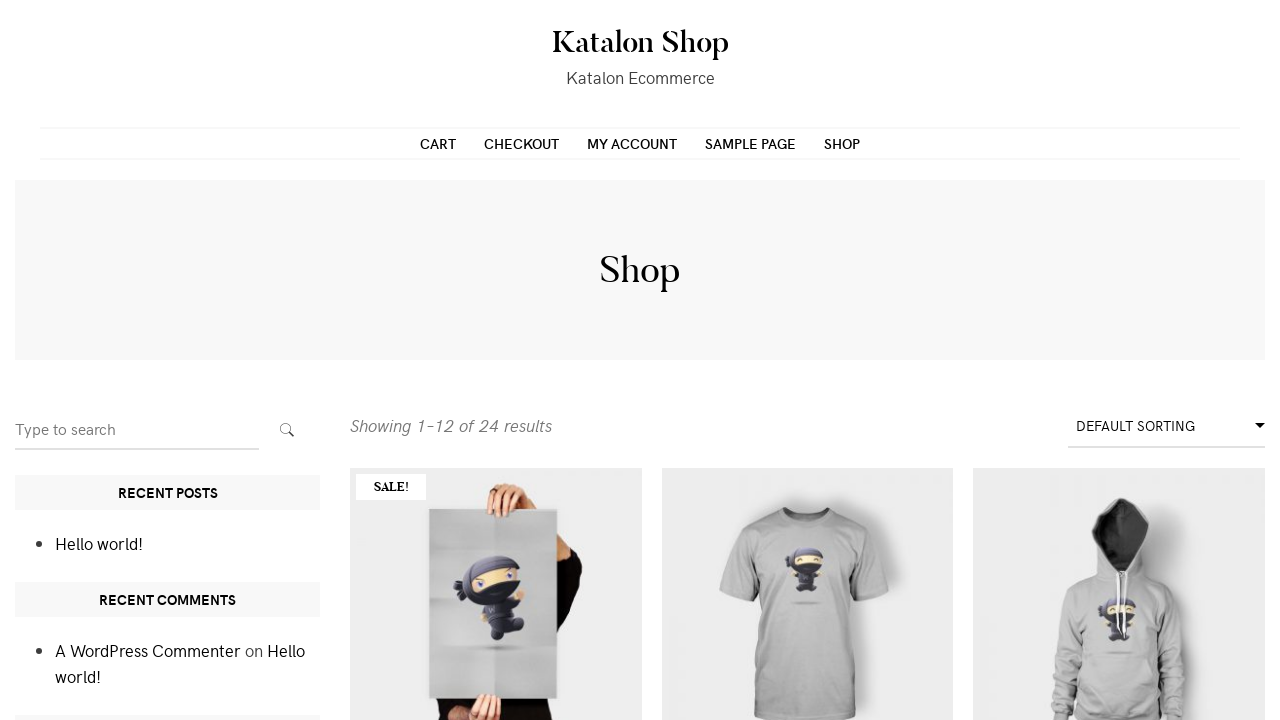

Retrieved product image source
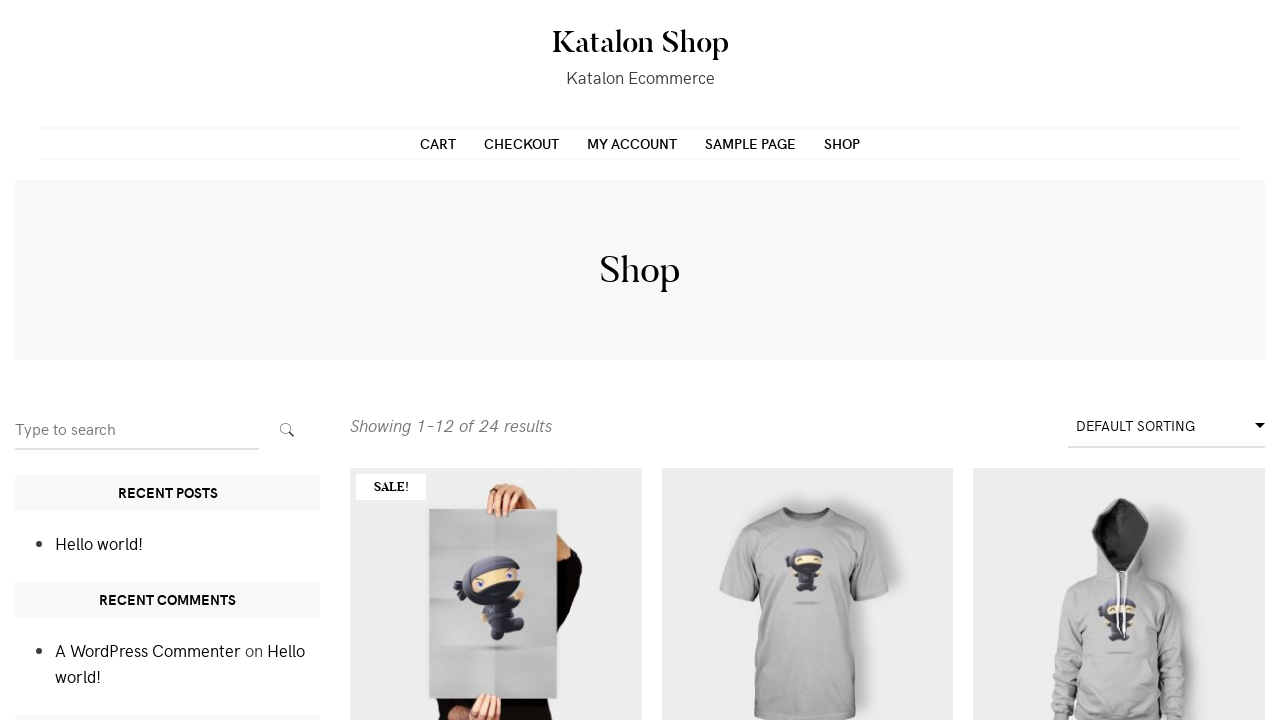

Clicked Add to Cart button at (496, 700) on .product.sale >> nth=0 >> .add_to_cart_button
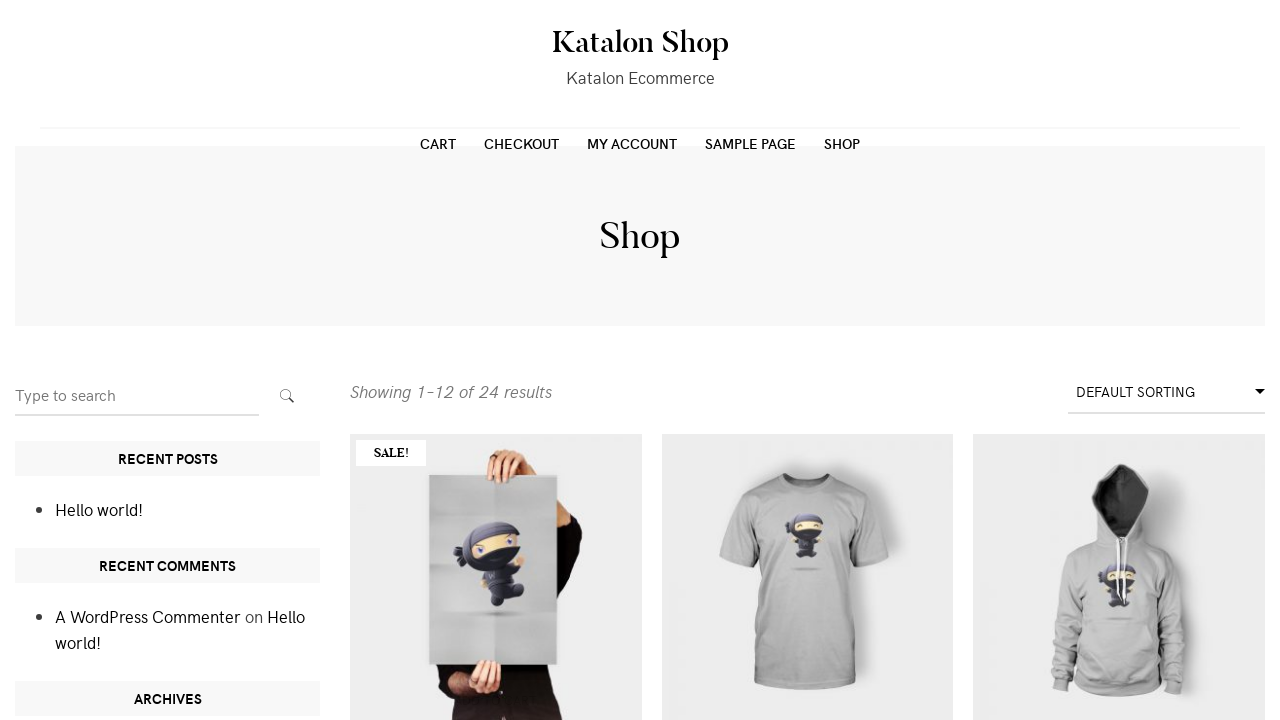

Clicked View cart link at (594, 487) on .product.sale >> nth=0 >> internal:attr=[title="View cart"i]
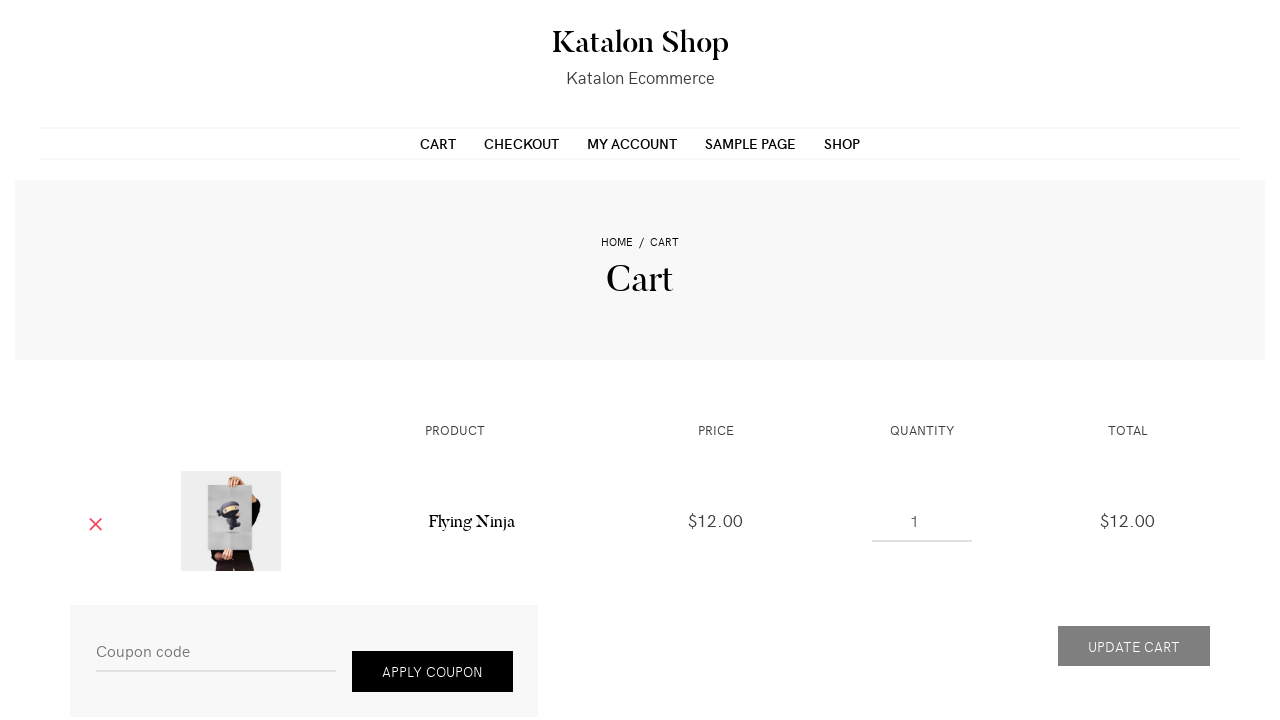

Waited for cart item to load
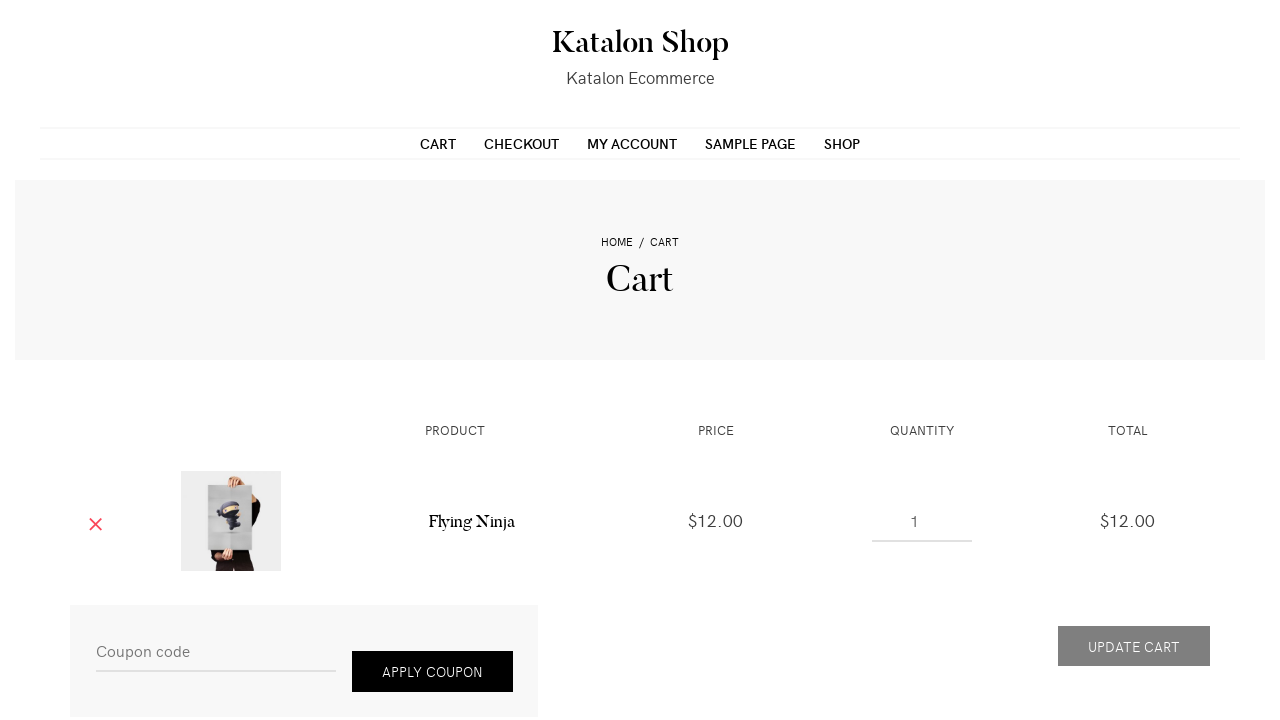

Located cart item
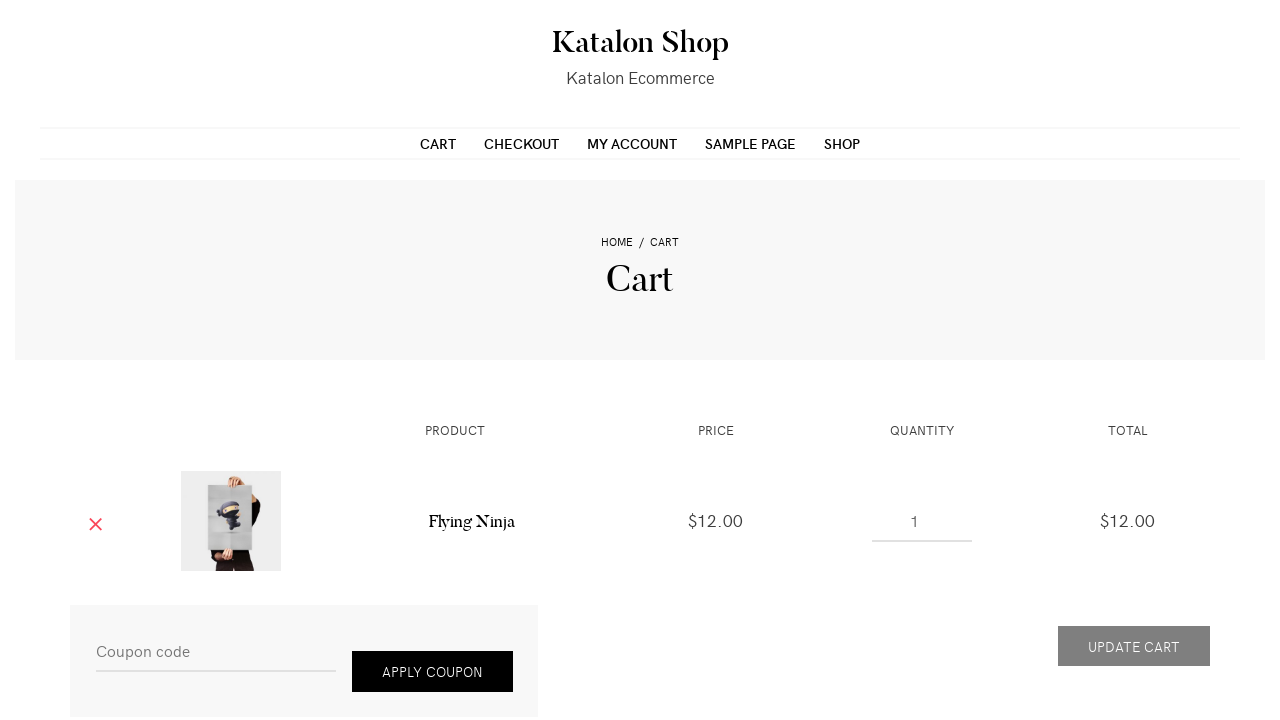

Retrieved cart item image source
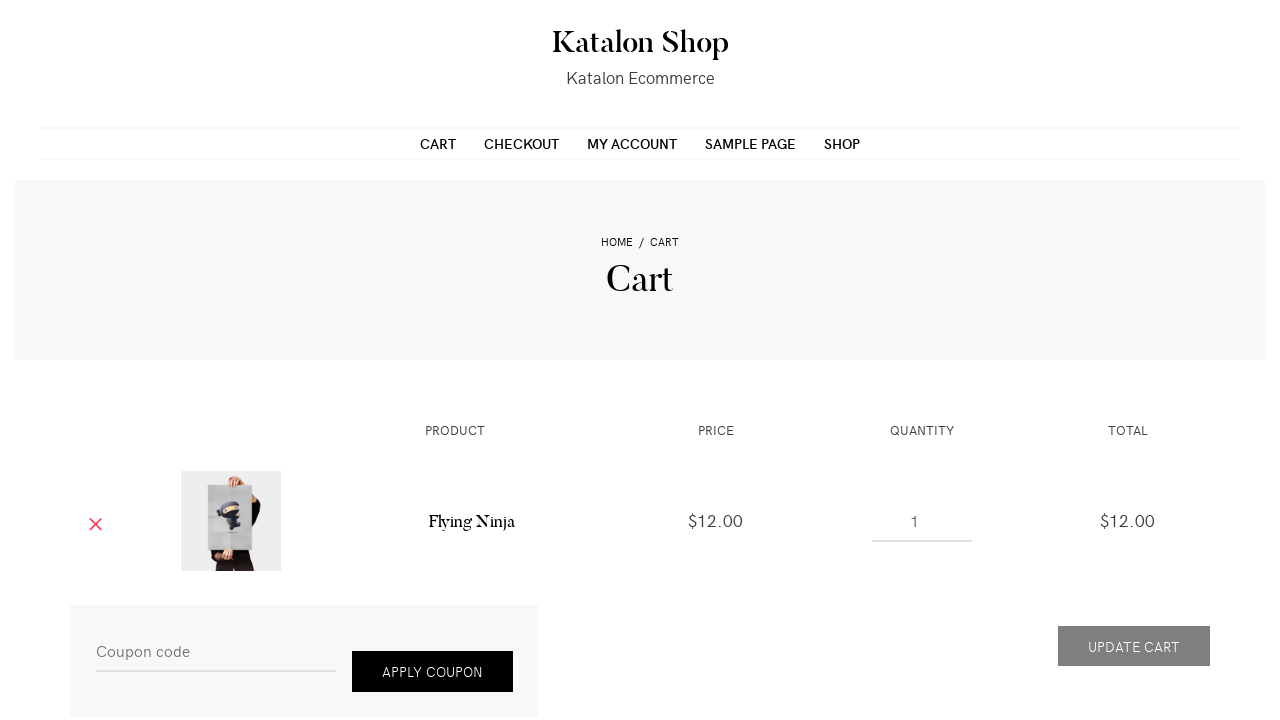

Verified product image in cart matches original product image
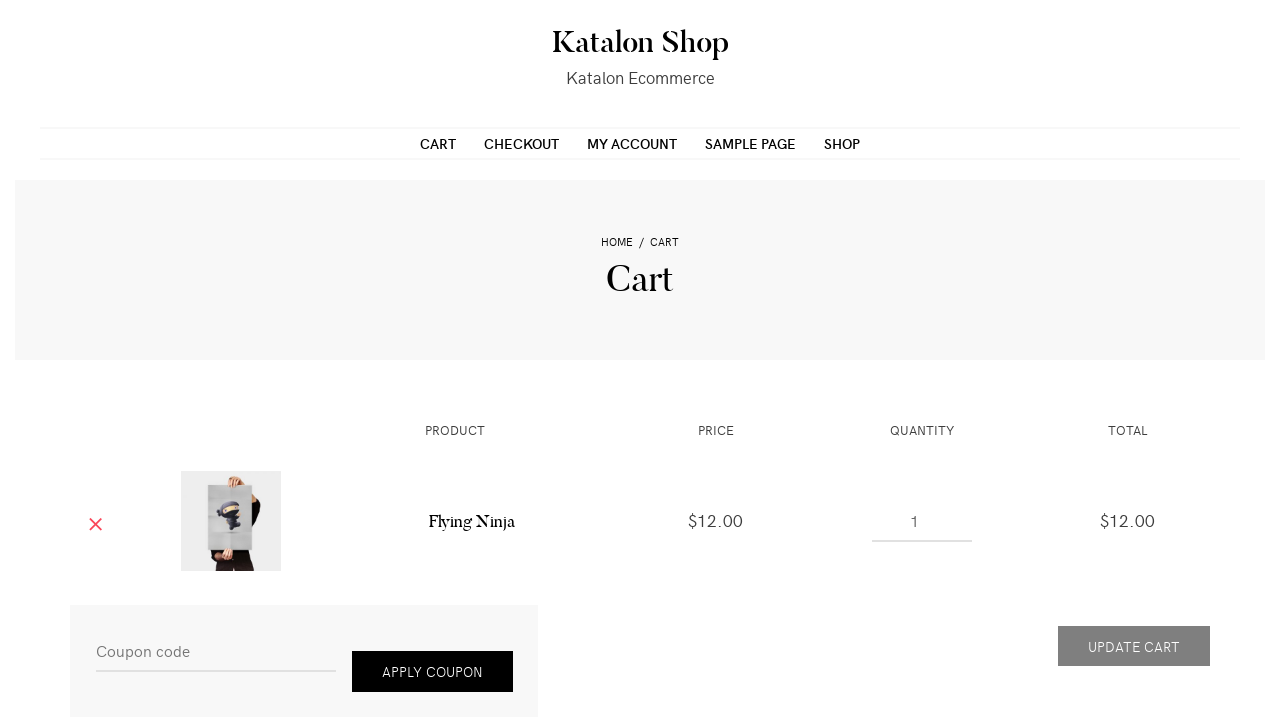

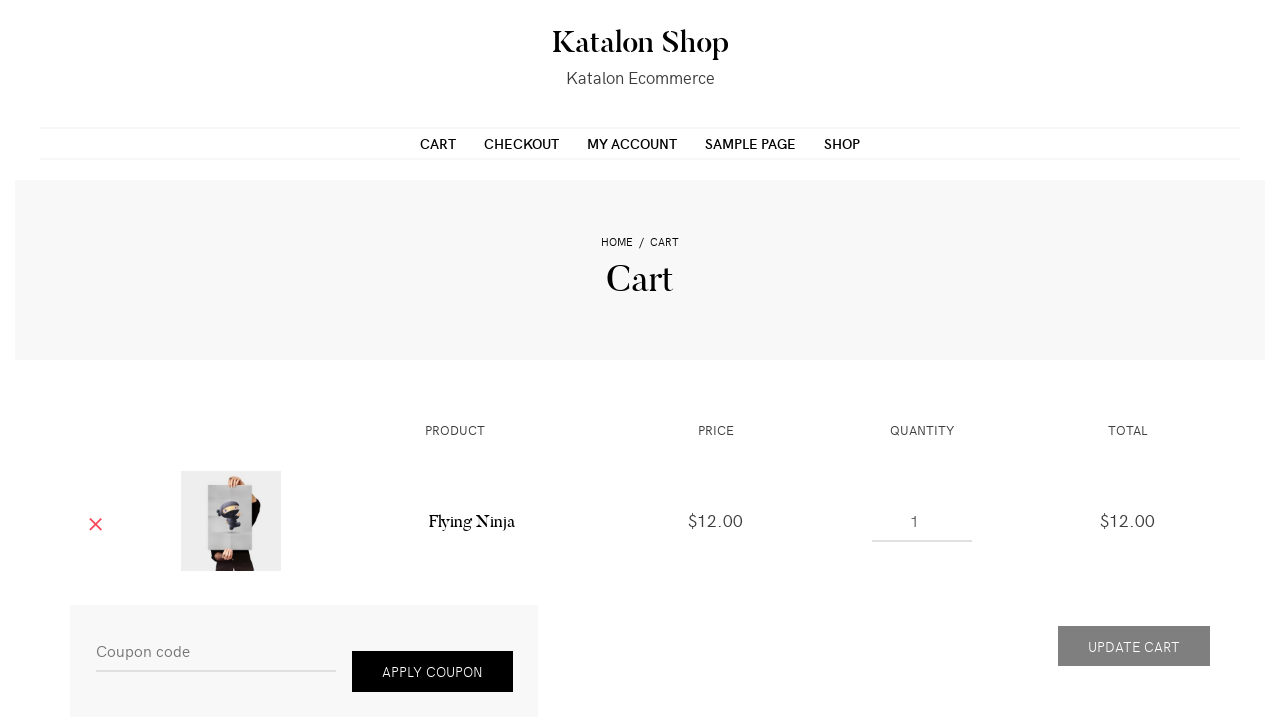